Tests that clicking the adder button and immediately looking for the box element throws an exception without waits

Starting URL: https://www.selenium.dev/selenium/web/dynamic.html

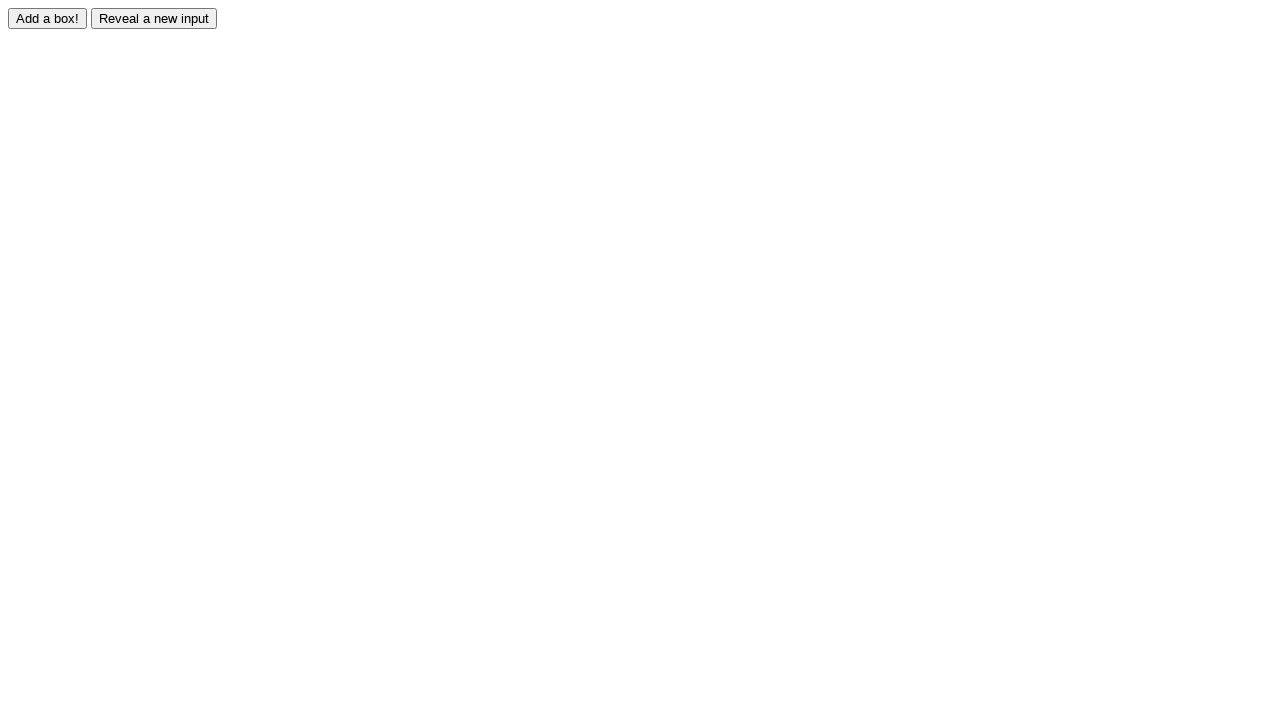

Navigated to dynamic.html test page
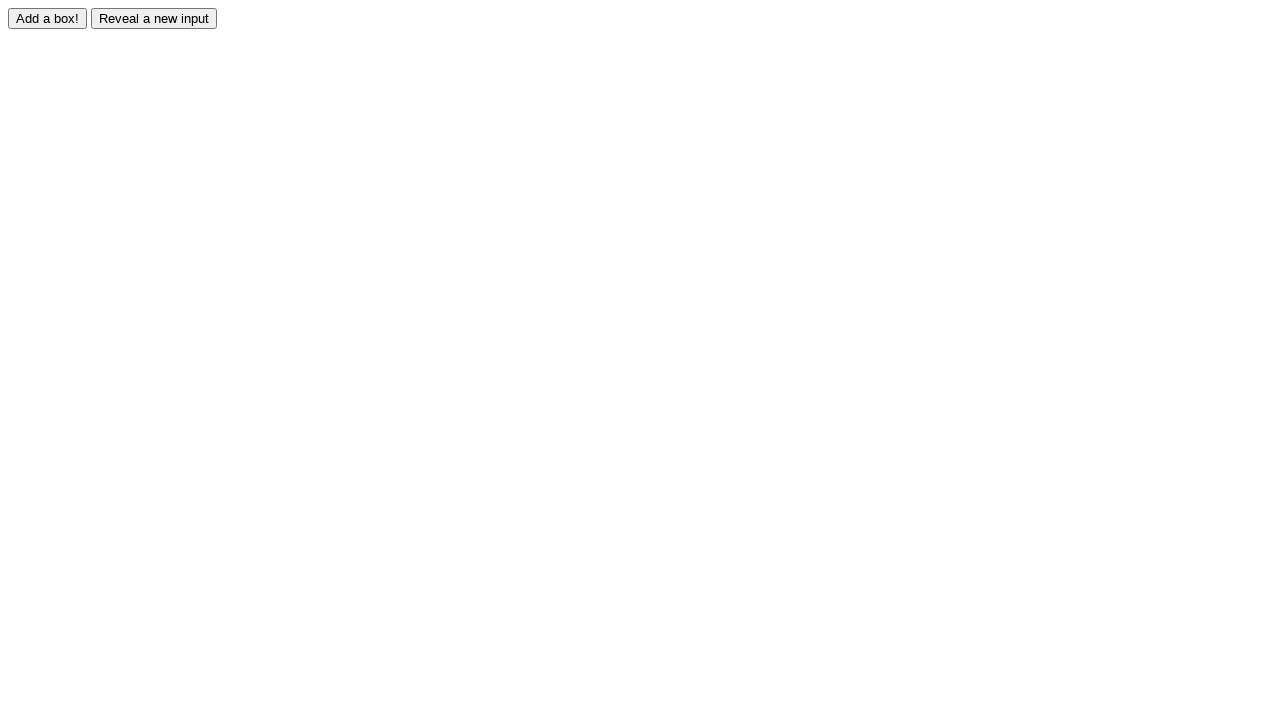

Clicked the adder button to add a new box at (48, 18) on xpath=//input[@id='adder']
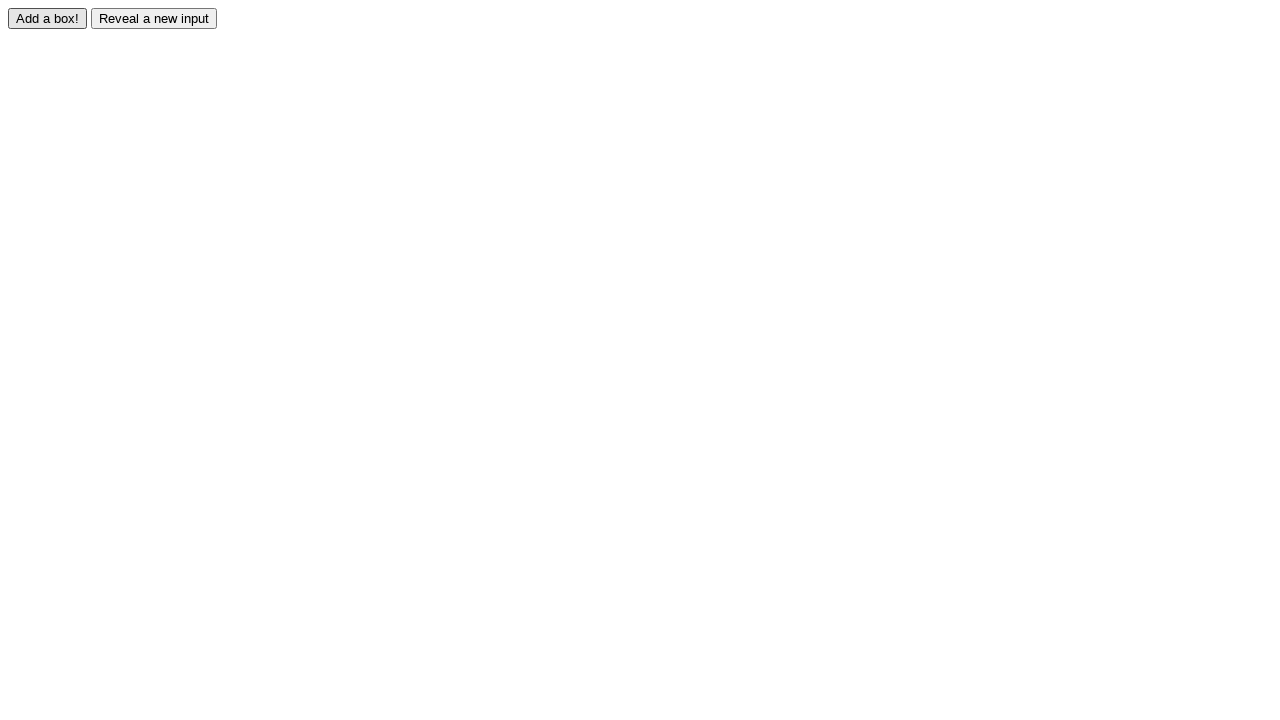

Box element not found without waits - exception thrown as expected
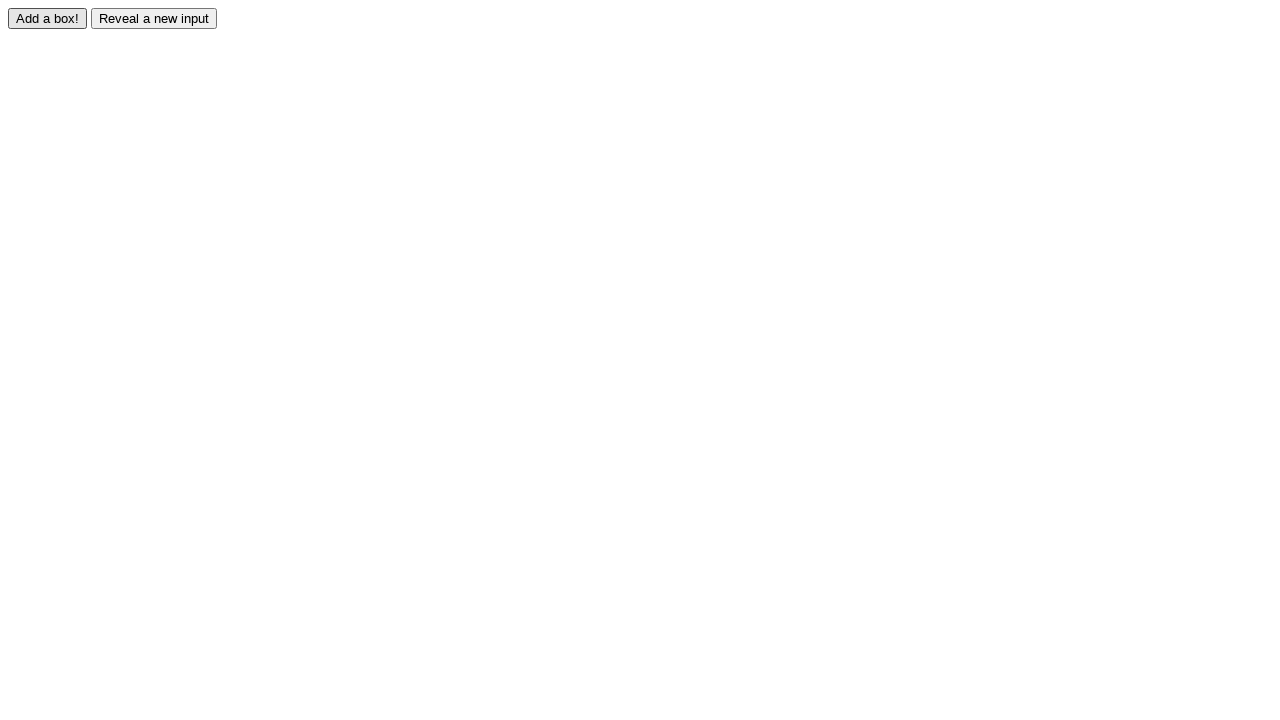

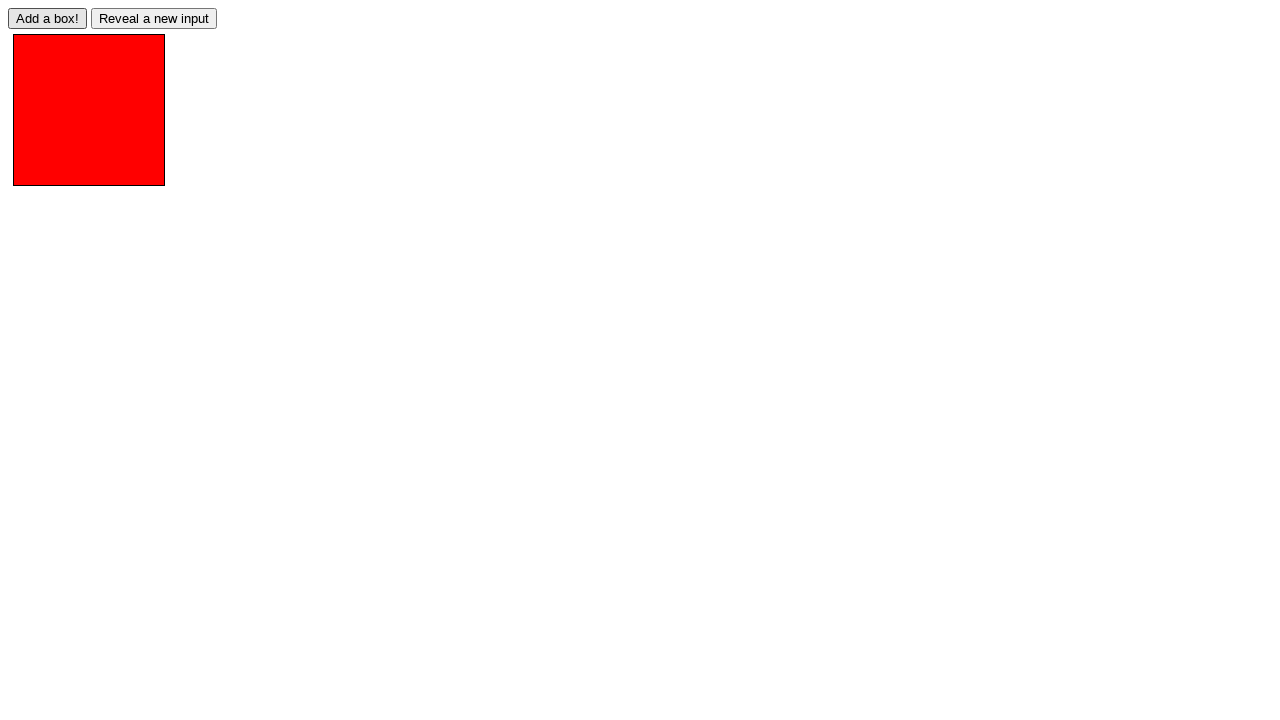